Tests radio button selection functionality by clicking different radio buttons in sport and color groups and verifying they are selected

Starting URL: https://practice.cydeo.com/radio_buttons

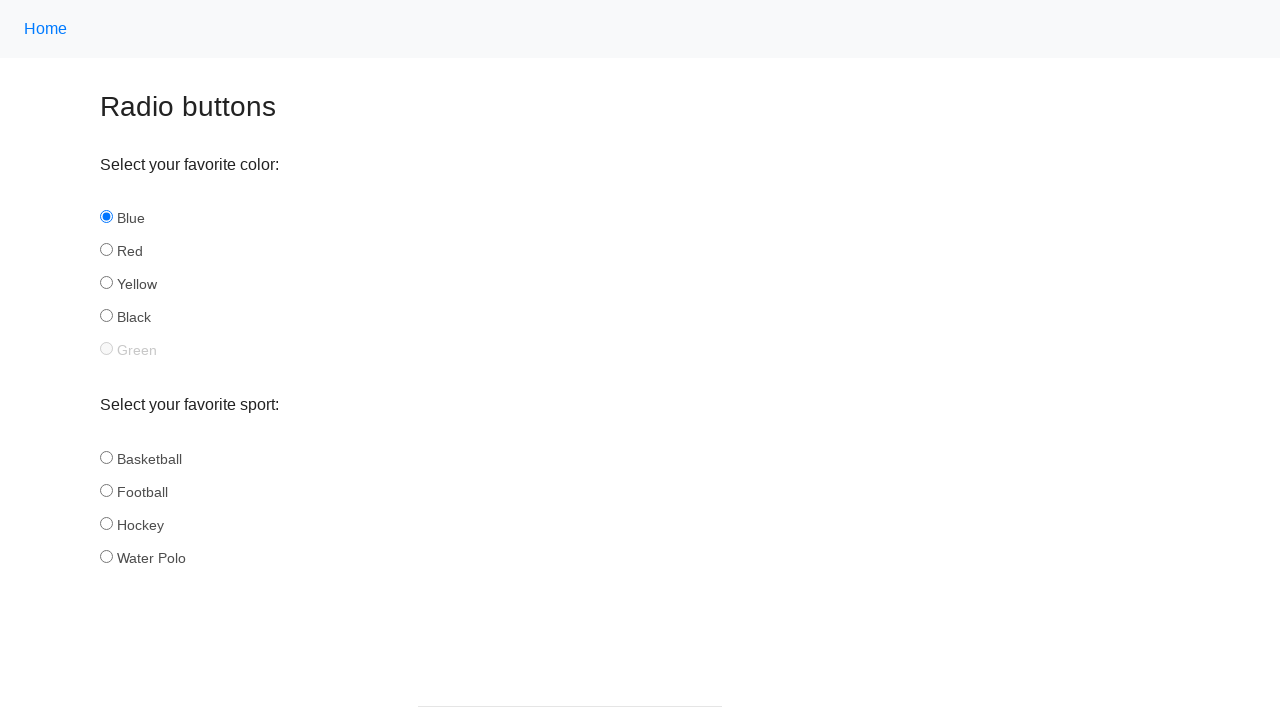

Located all sport radio buttons
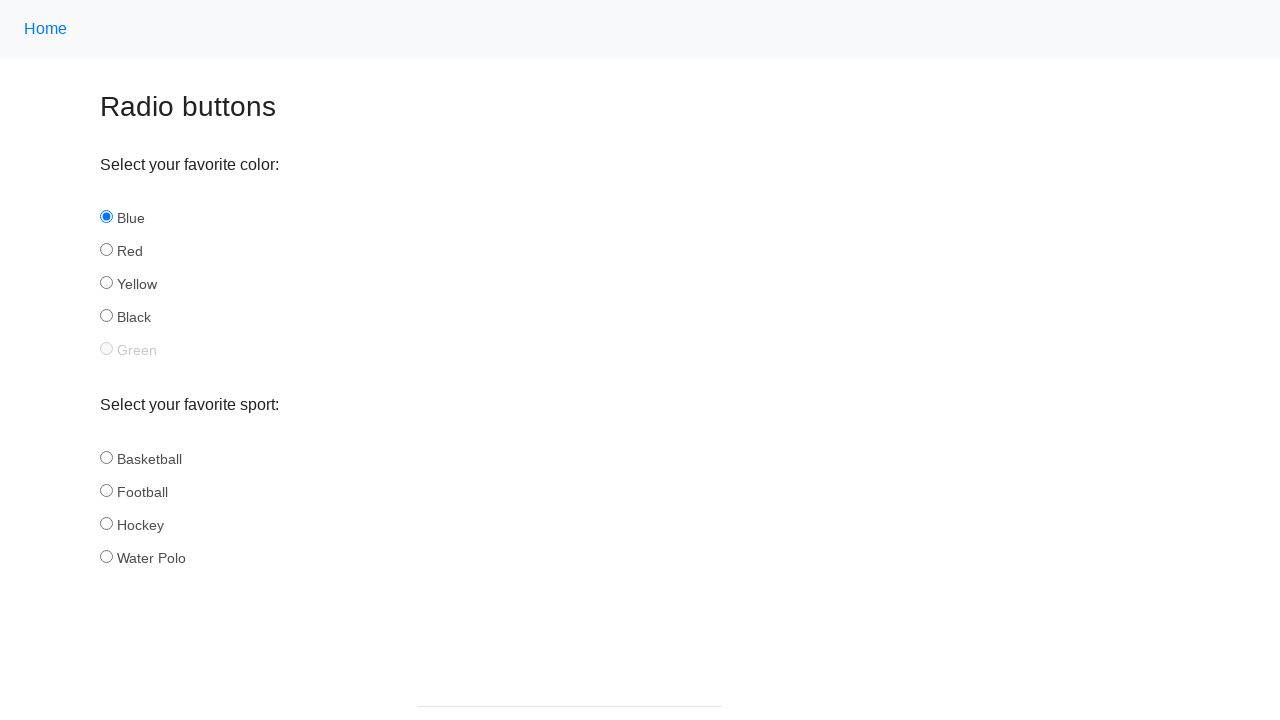

Clicked Hockey radio button in sport group at (106, 523) on input[name='sport'] >> nth=2
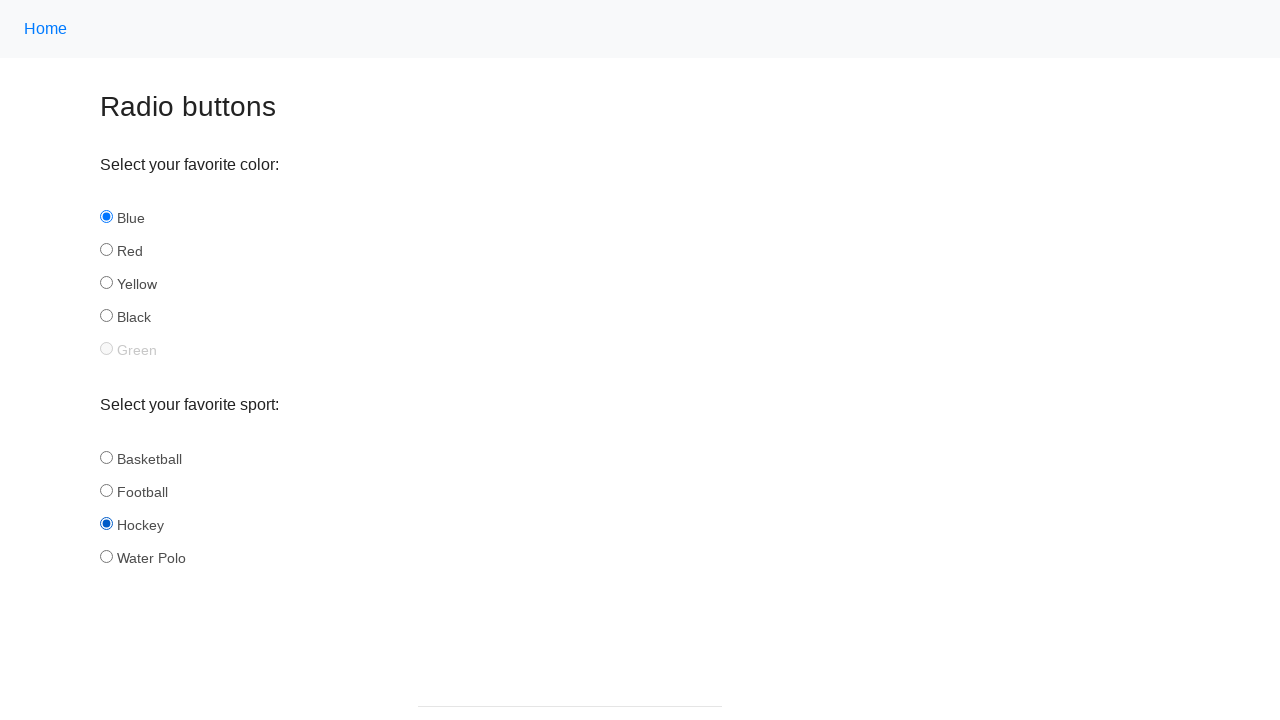

Located all sport radio buttons again
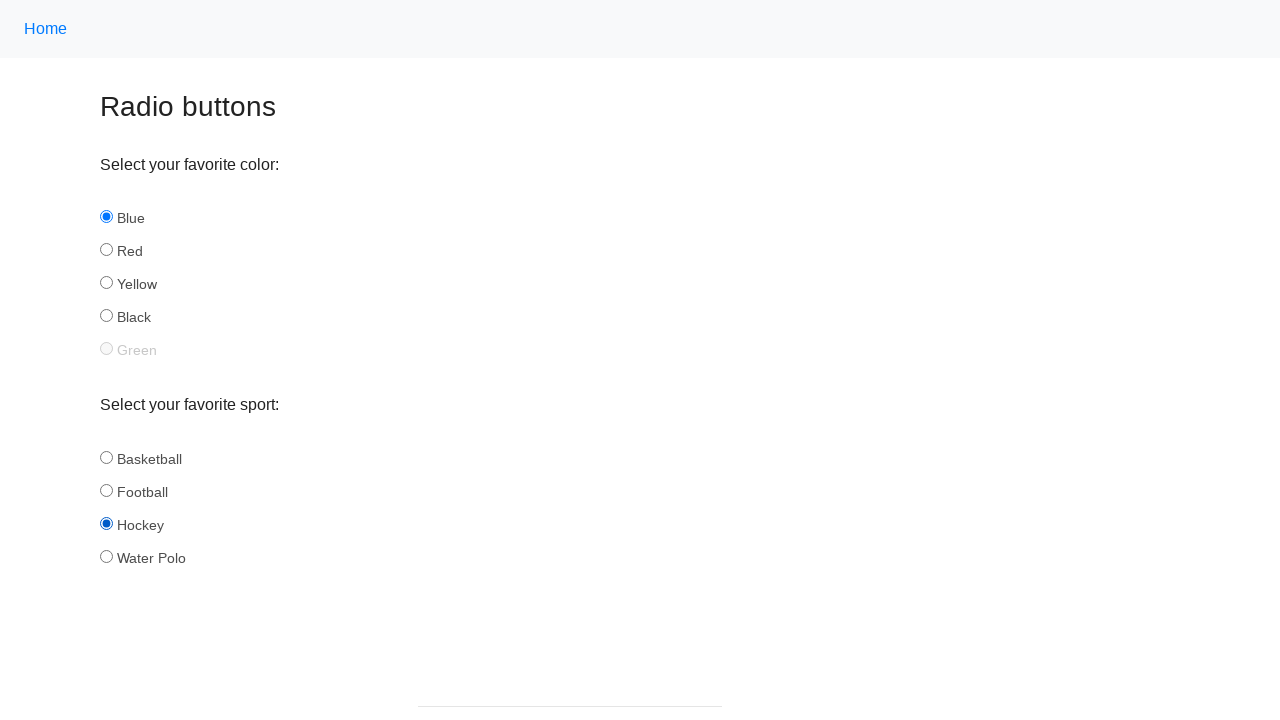

Clicked Football radio button in sport group at (106, 490) on input[name='sport'] >> nth=1
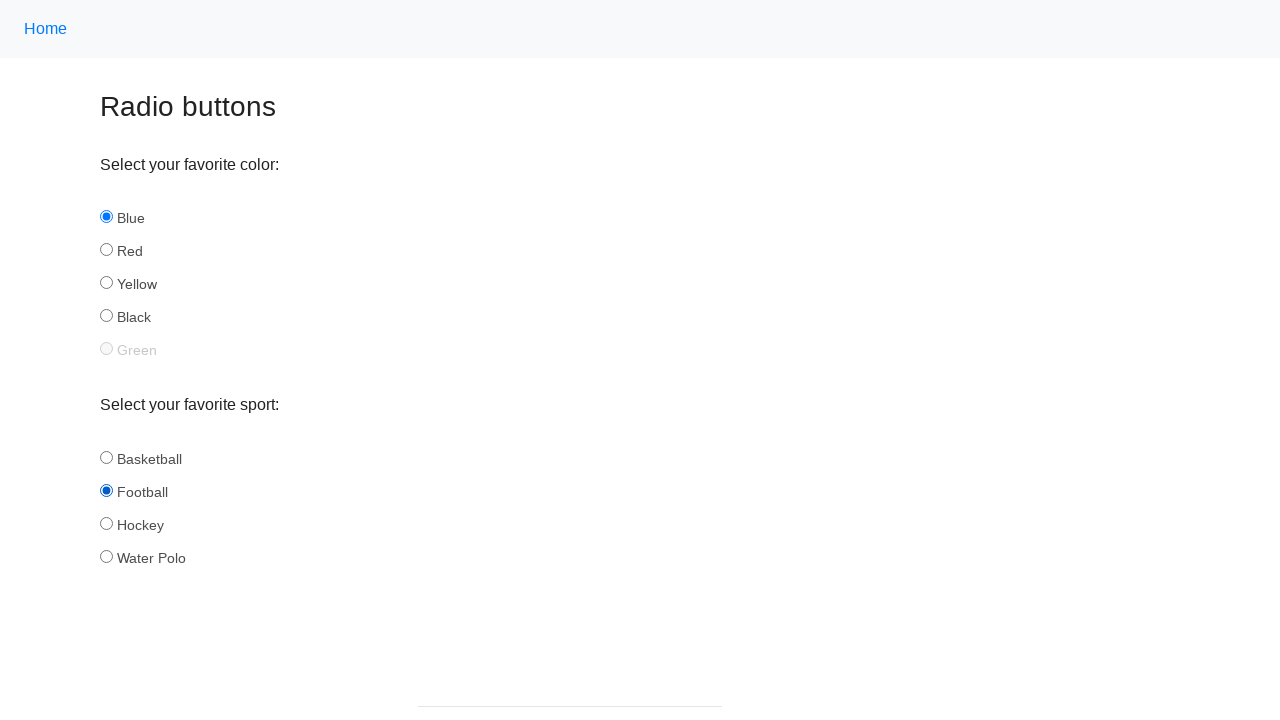

Located all color radio buttons
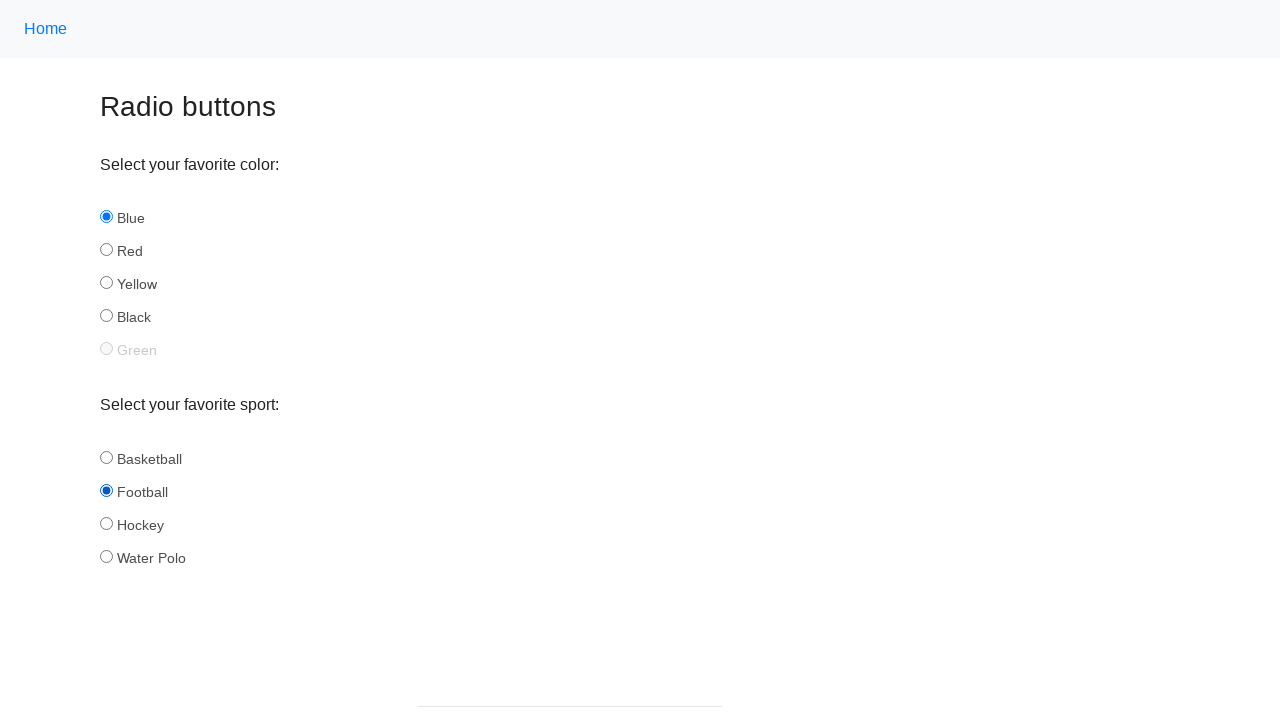

Clicked Red radio button in color group at (106, 250) on input[name='color'] >> nth=1
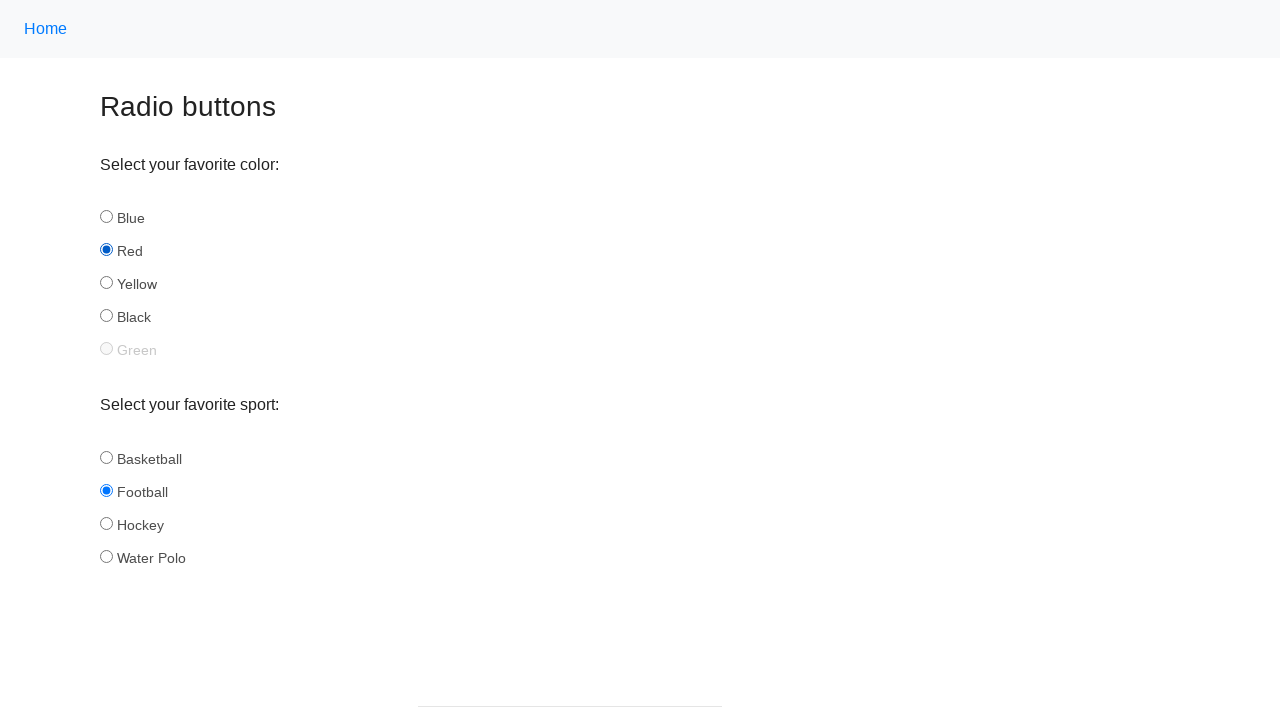

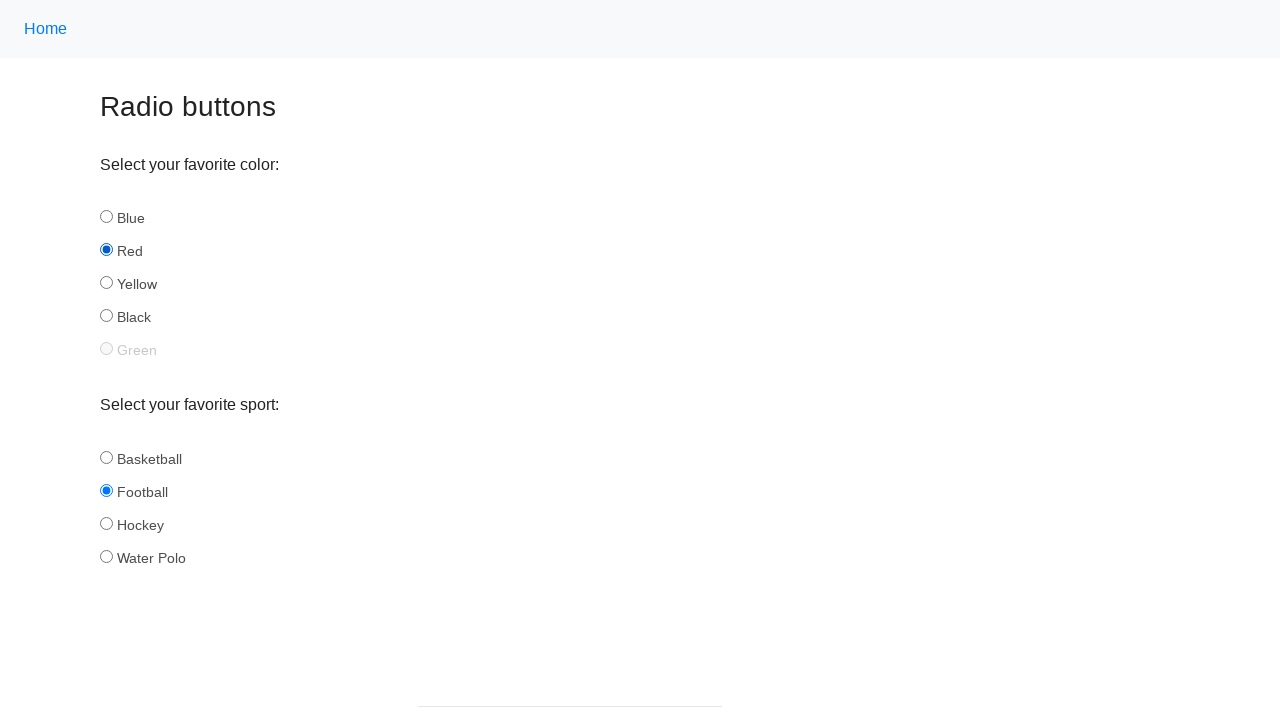